Tests the text box form on DemoQA by filling in the Full Name field, clicking submit, and verifying the output displays the entered name

Starting URL: https://demoqa.com/text-box

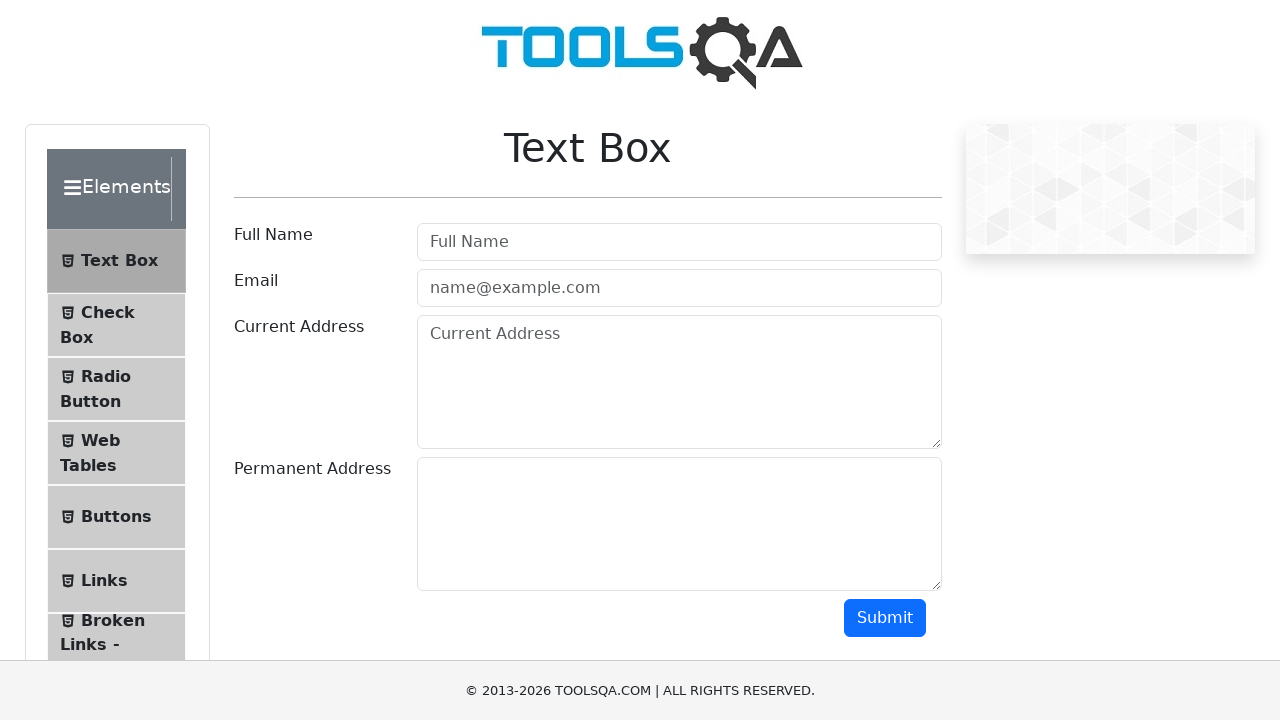

Filled Full Name field with 'Marina' on #userName
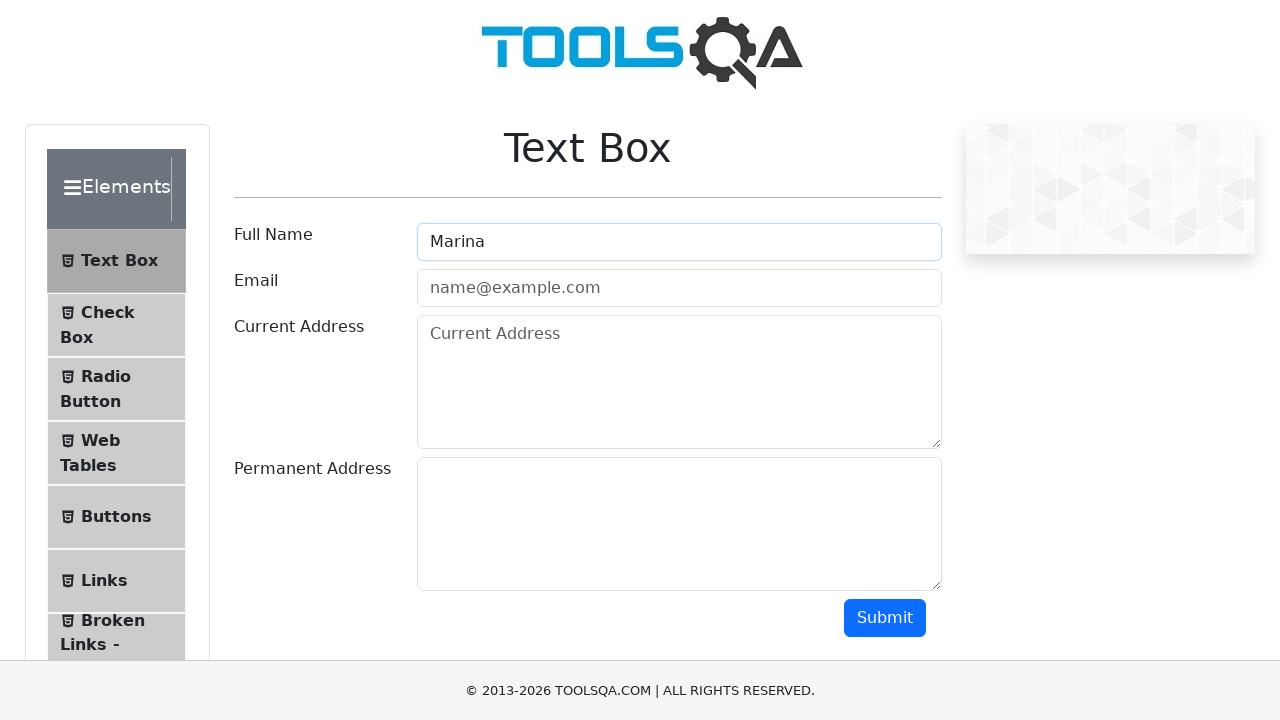

Clicked Submit button at (885, 618) on #submit
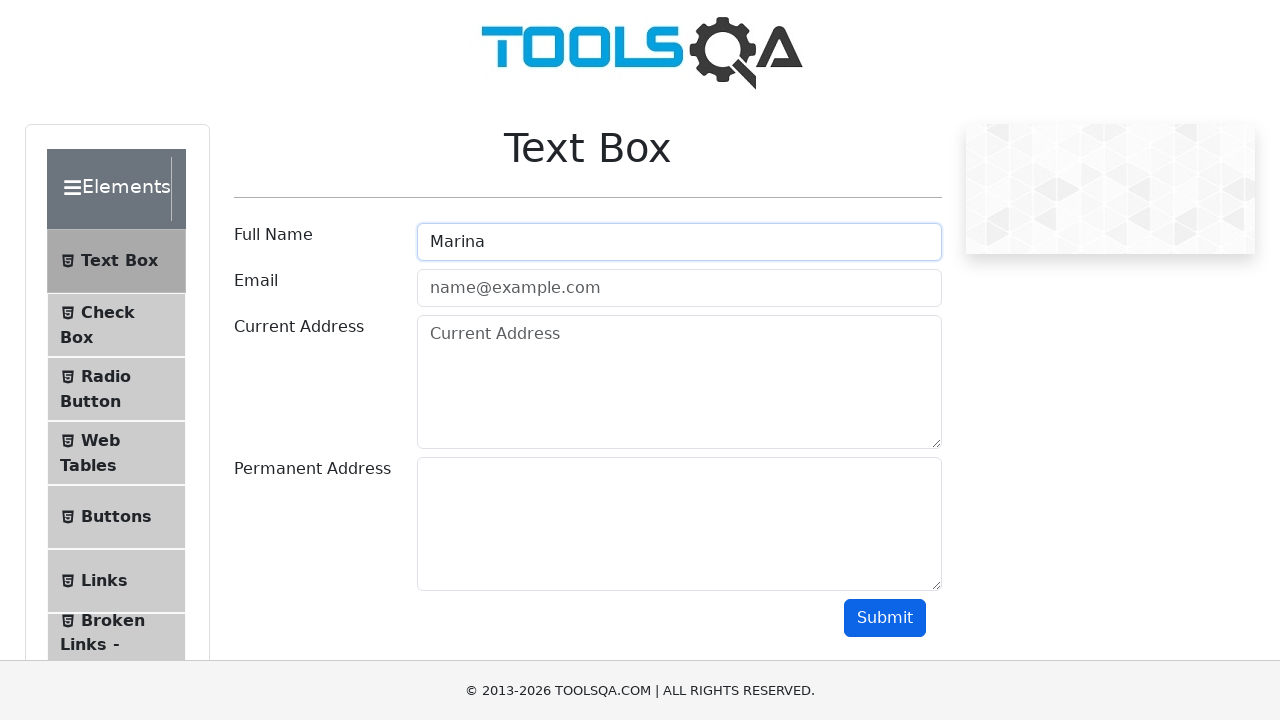

Output section loaded and is visible
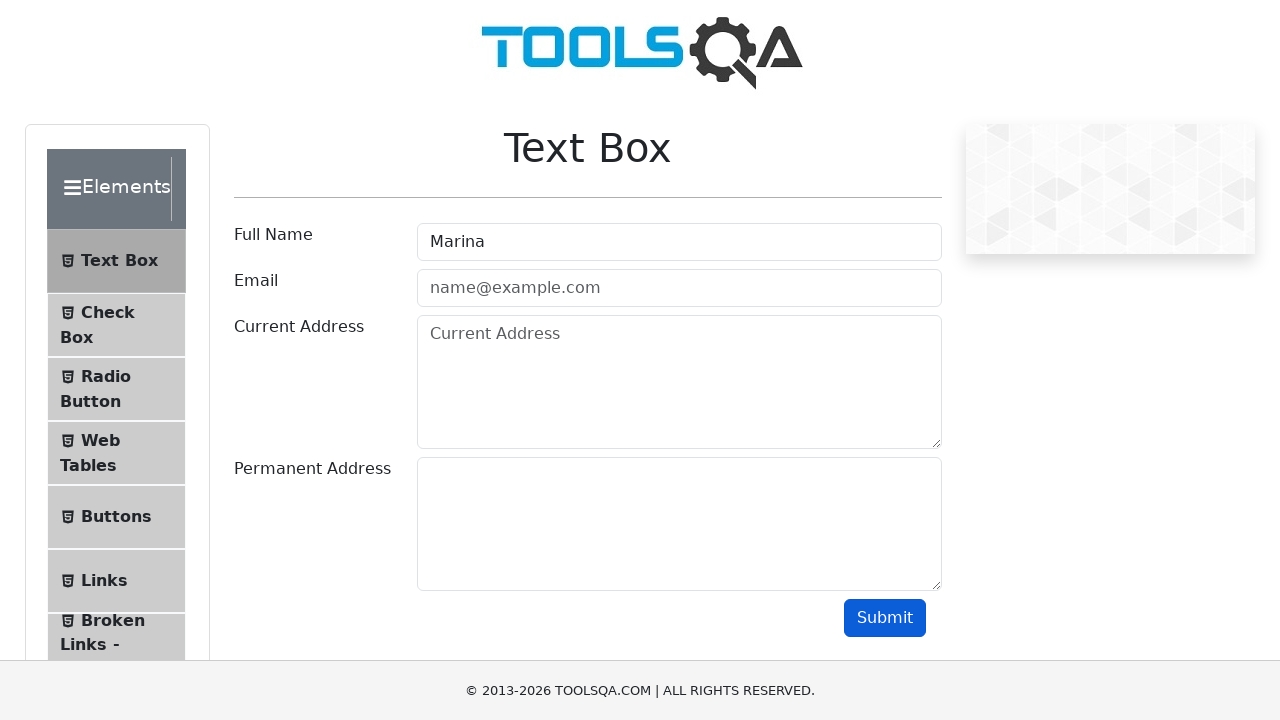

Retrieved output text from #name element
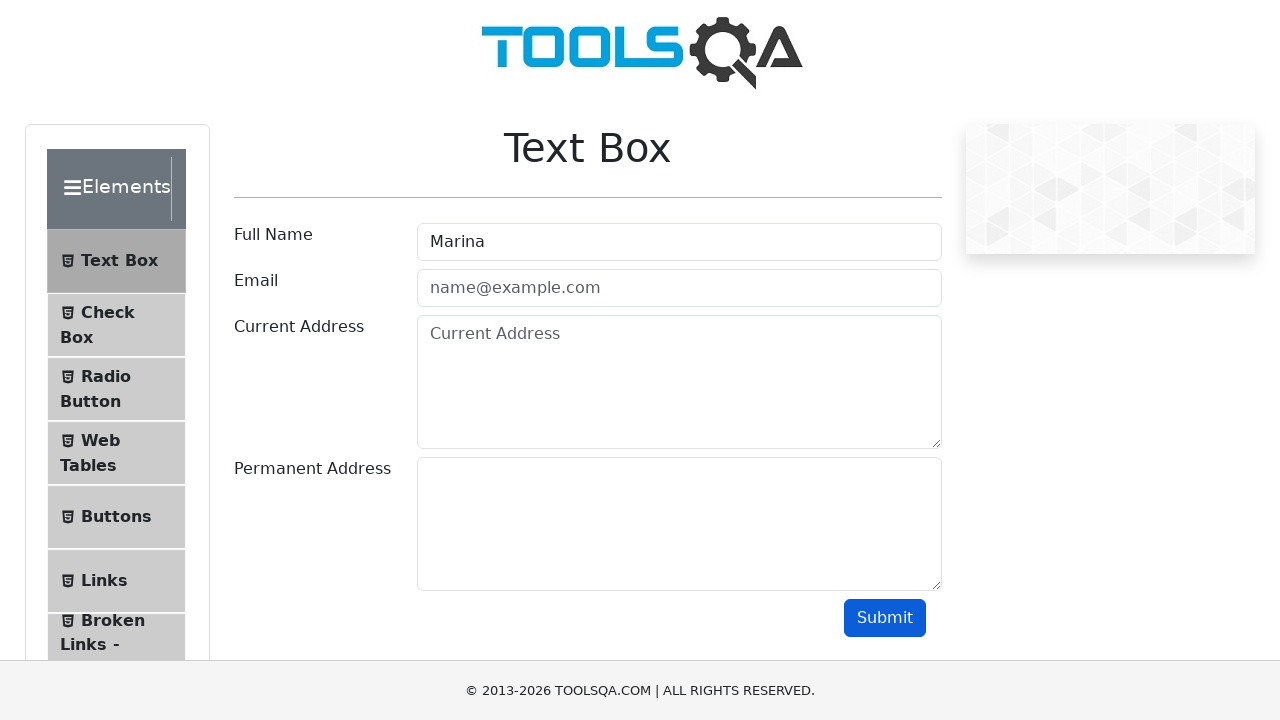

Verified that output contains 'Marina'
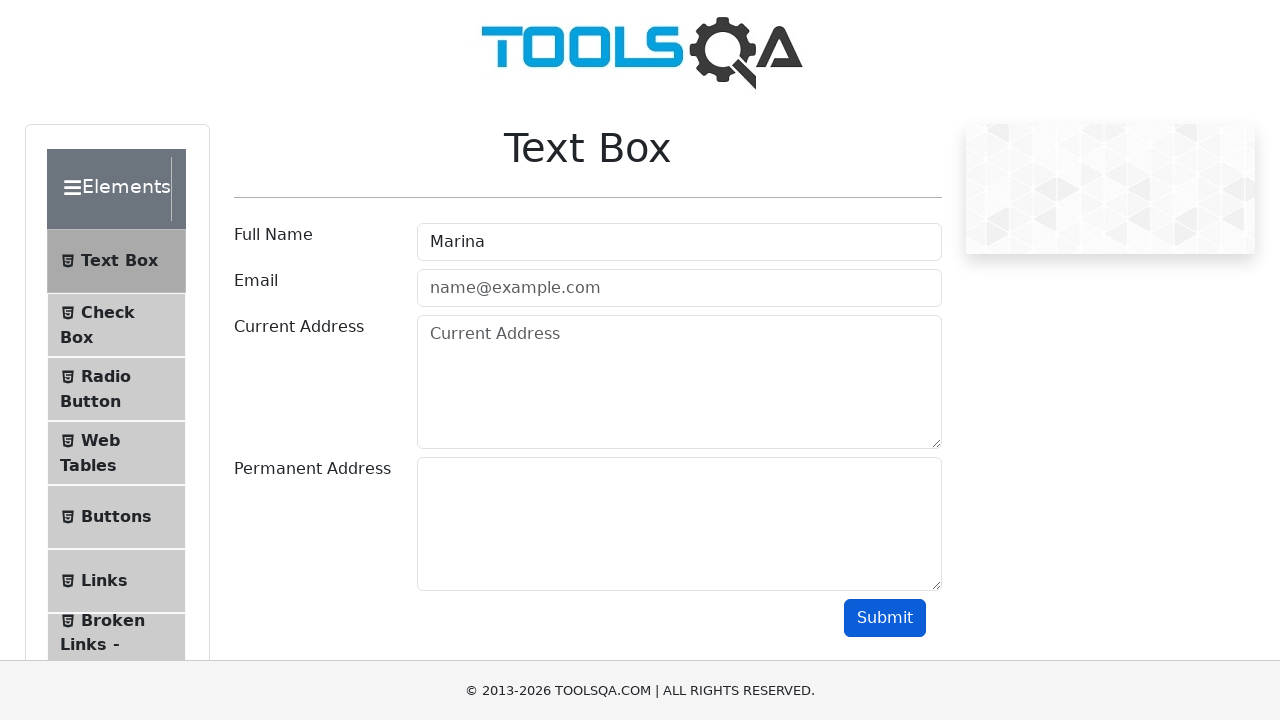

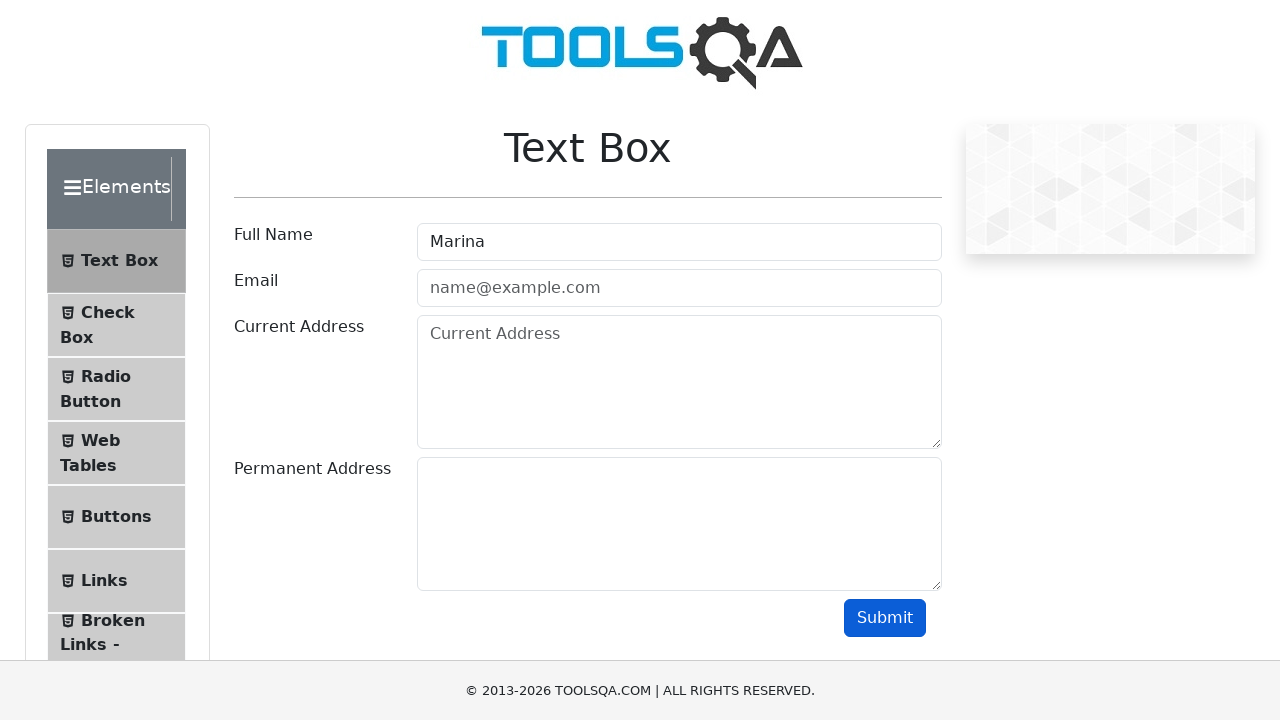